Tests A/B testing page by navigating to it, verifying the heading, then manipulating cookies to test the opt-out functionality, and verifying the page changes accordingly.

Starting URL: http://the-internet.herokuapp.com/

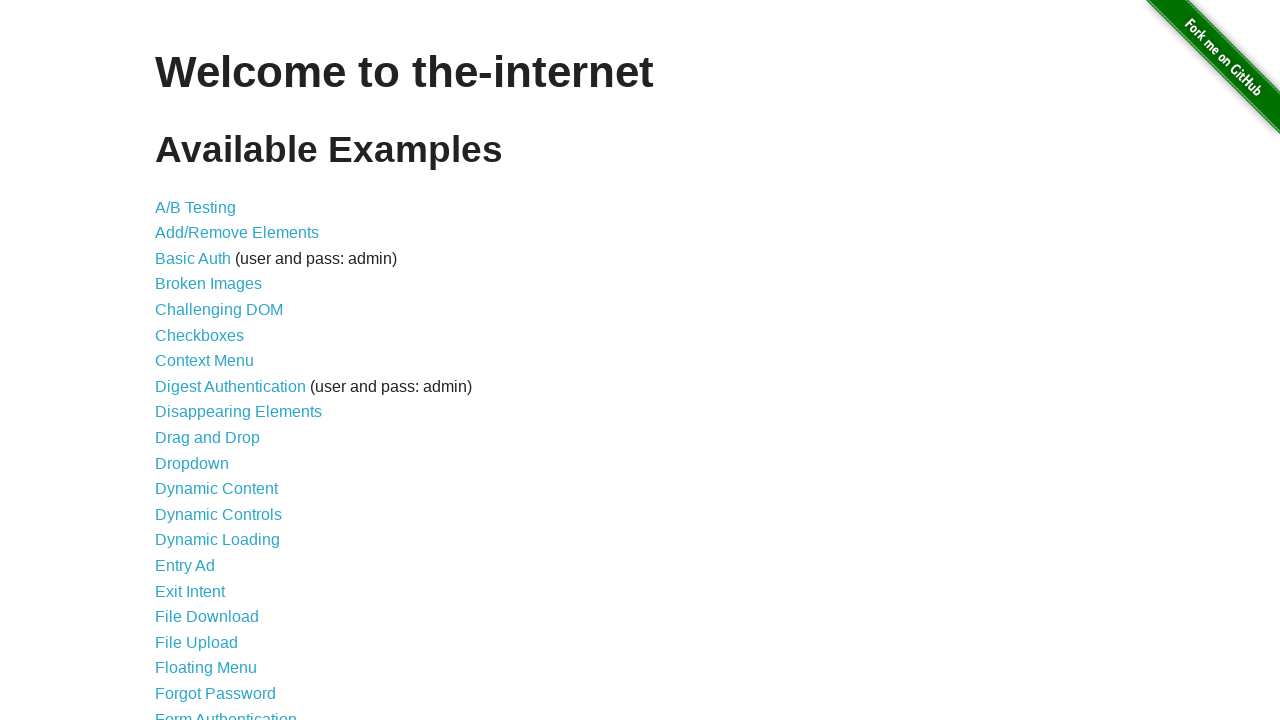

Clicked on A/B Testing link at (196, 207) on xpath=//*[@id='content']/ul/li[1]/a
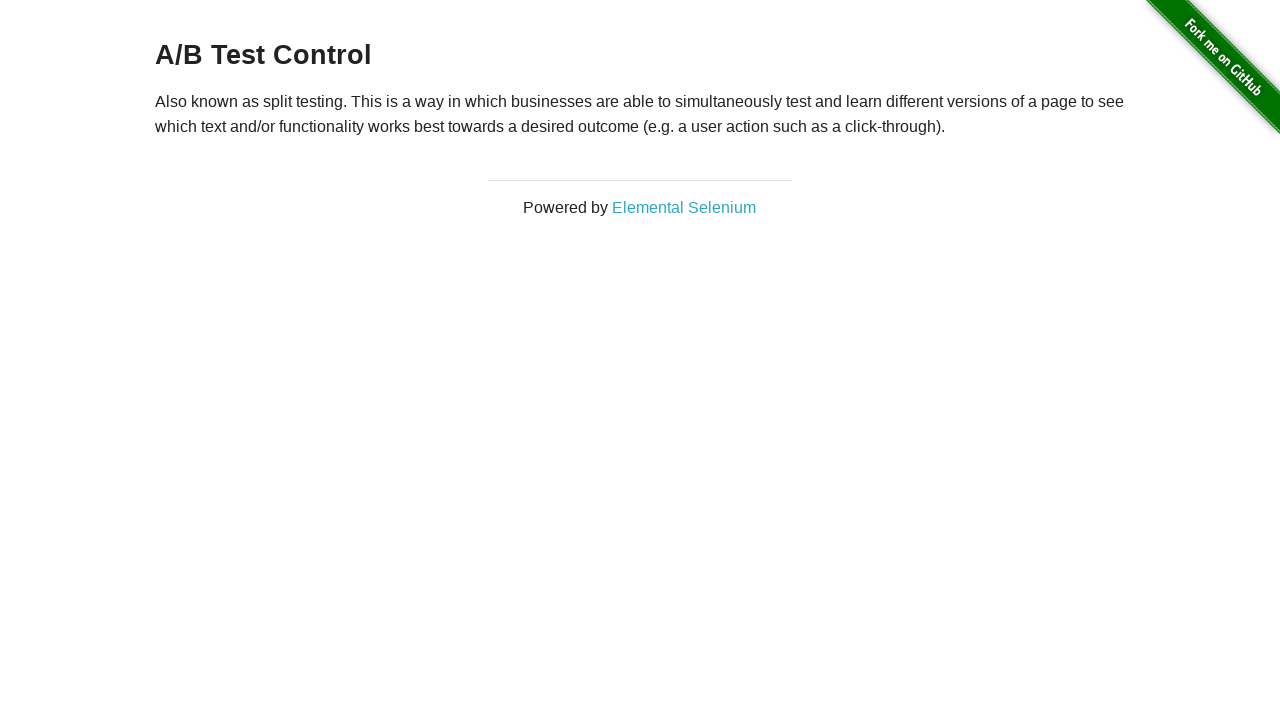

Waited for A/B Test heading to load
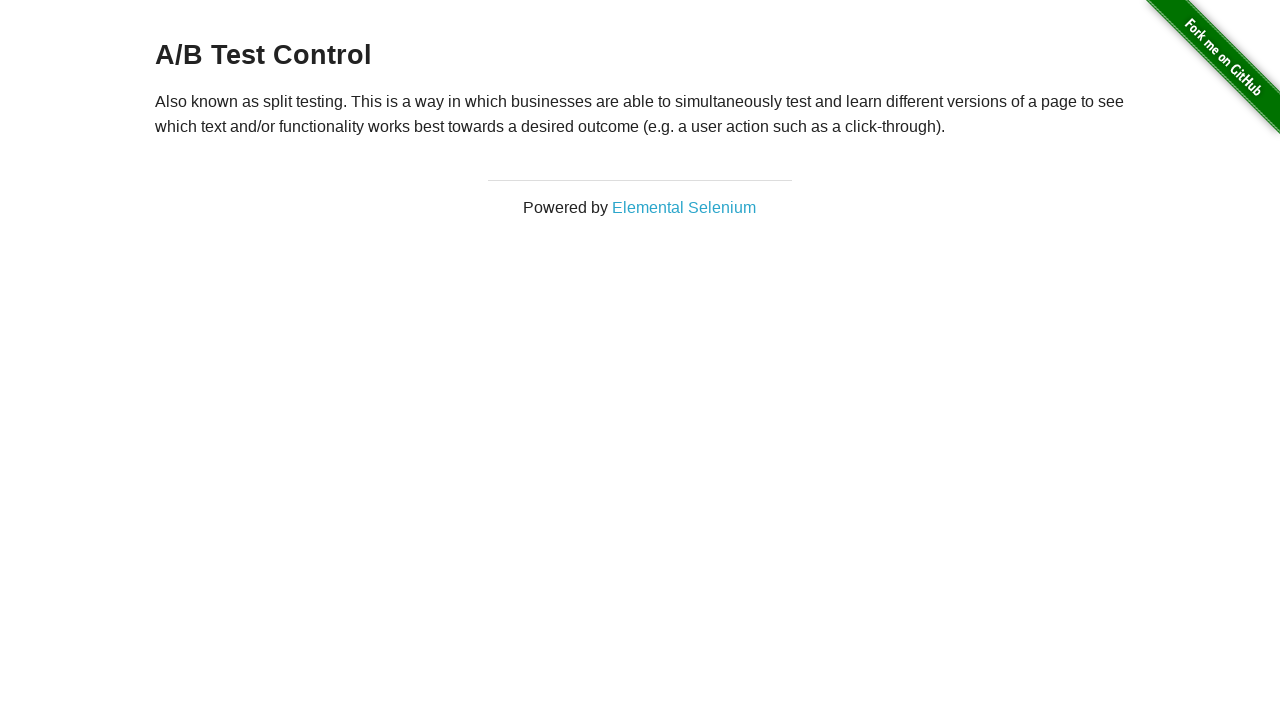

Verified 'A/B Test' heading is visible
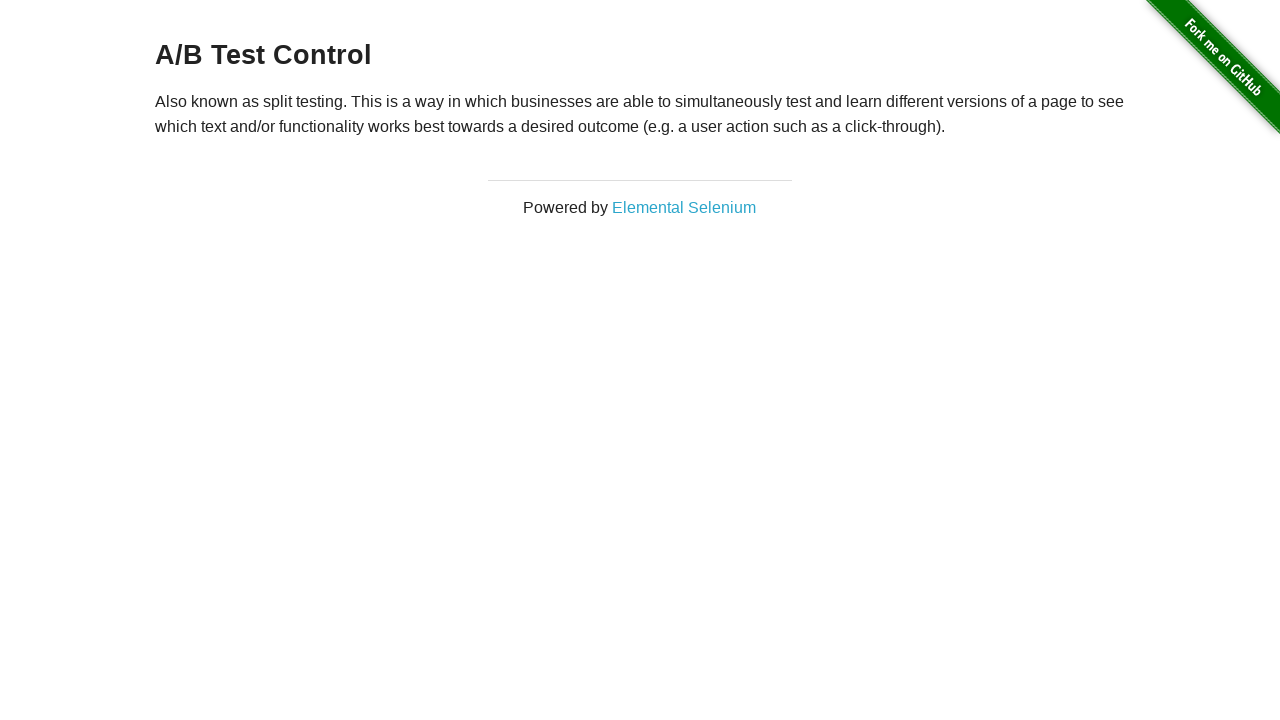

Navigated back to home page
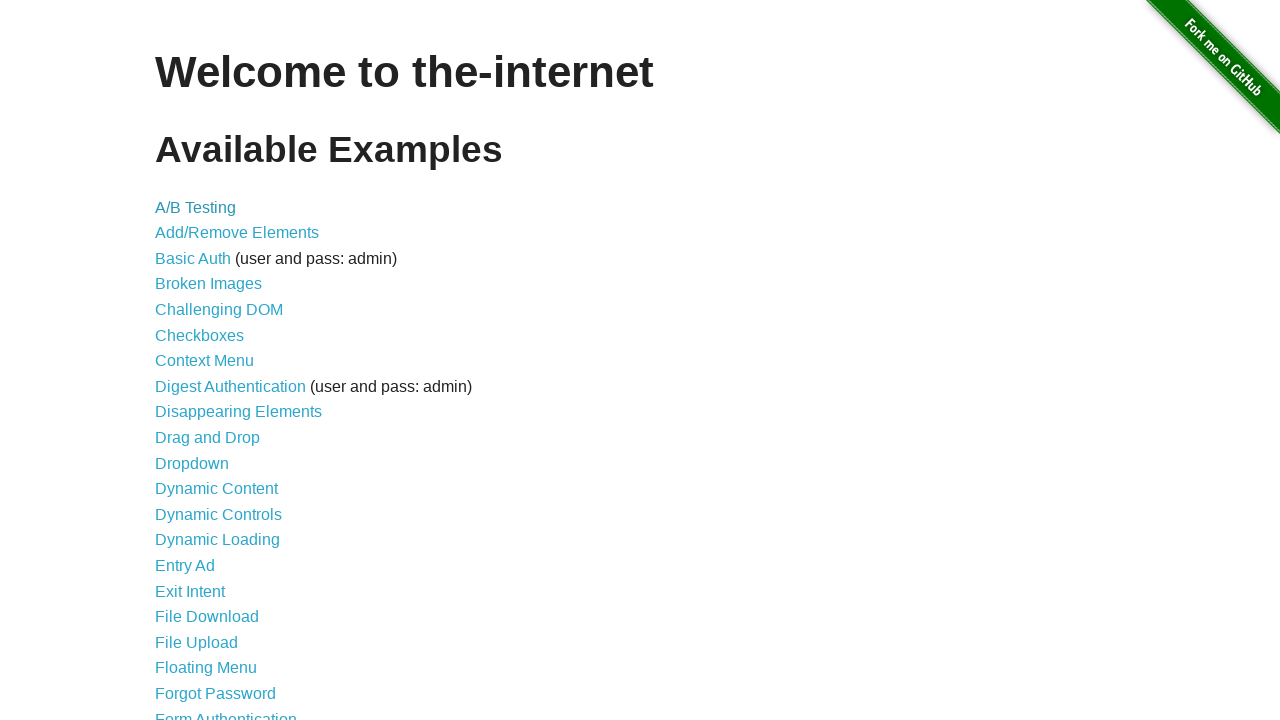

Added optimizelyOptOut cookie with value 'true'
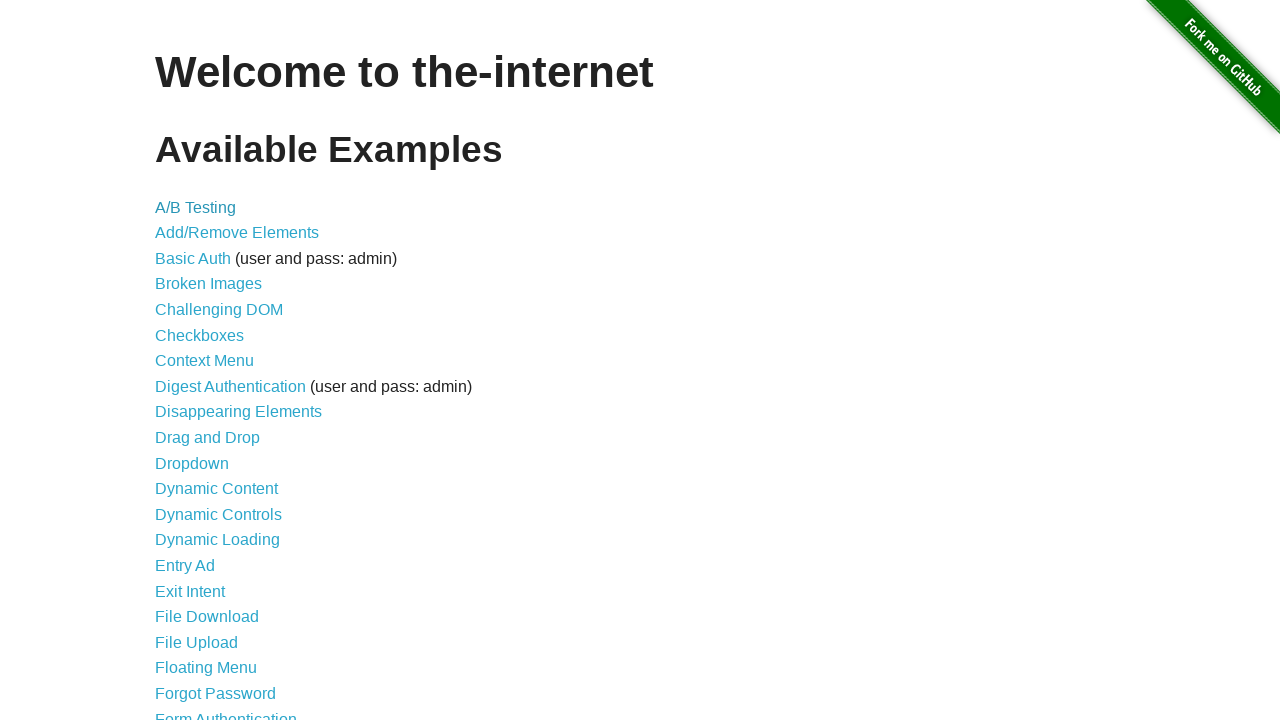

Clicked on A/B Testing link with opt-out cookie at (196, 207) on xpath=//*[@id='content']/ul/li[1]/a
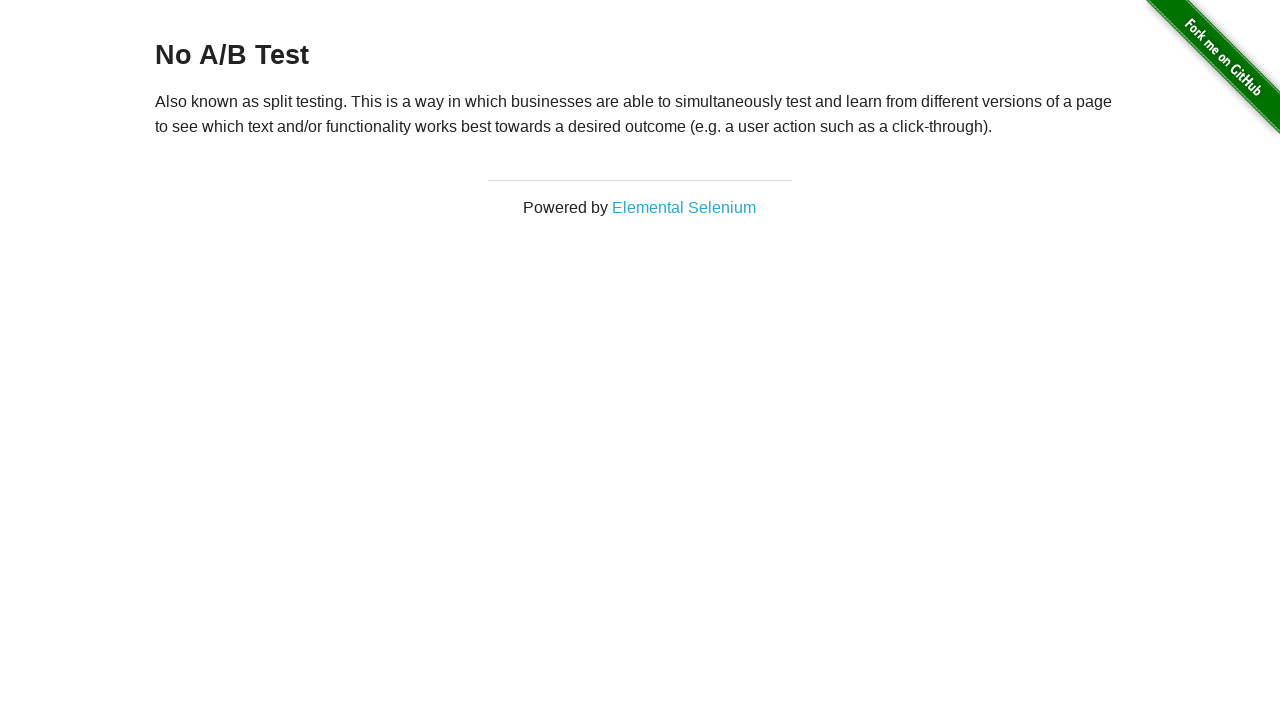

Waited for page heading to load with opt-out cookie applied
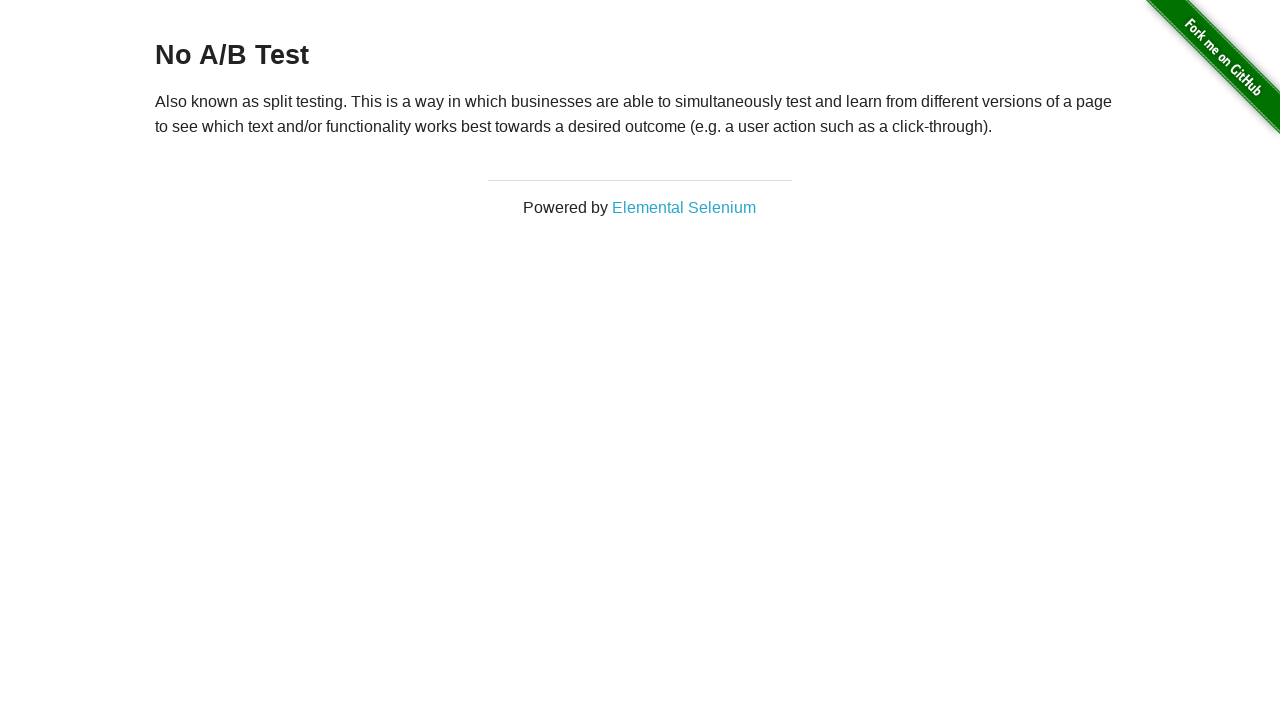

Cleared all cookies
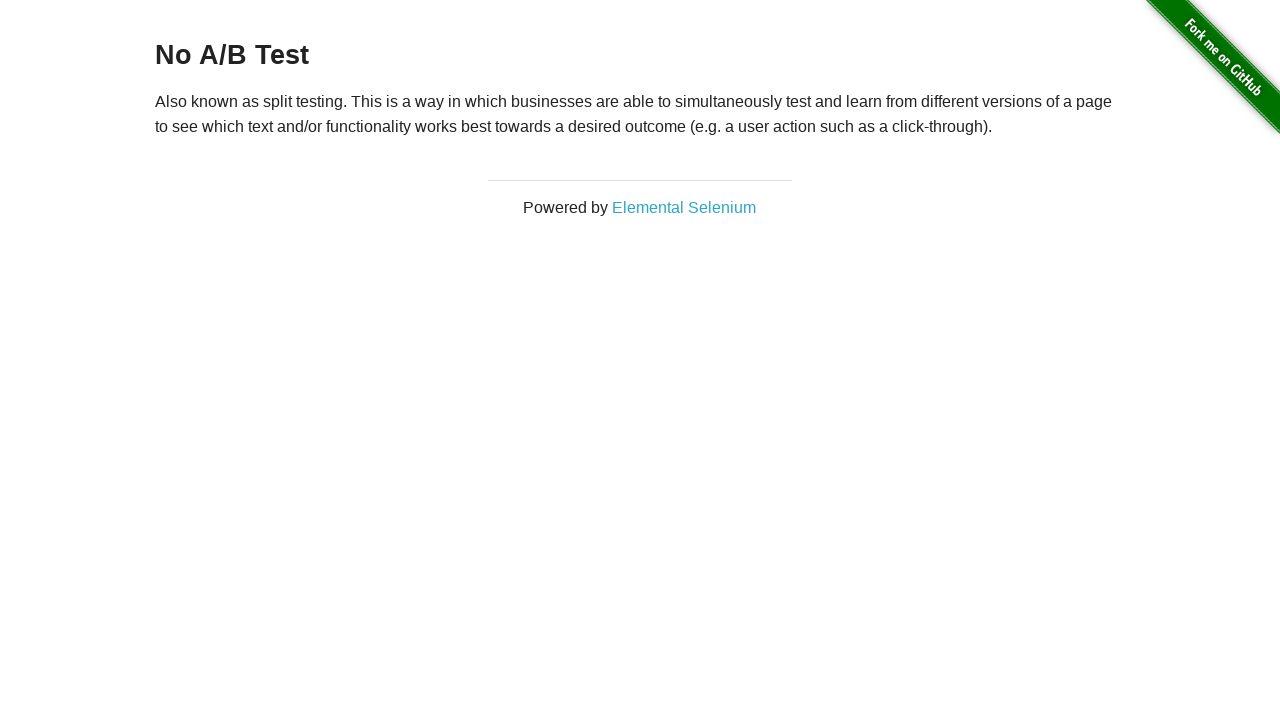

Navigated back to home page after clearing cookies
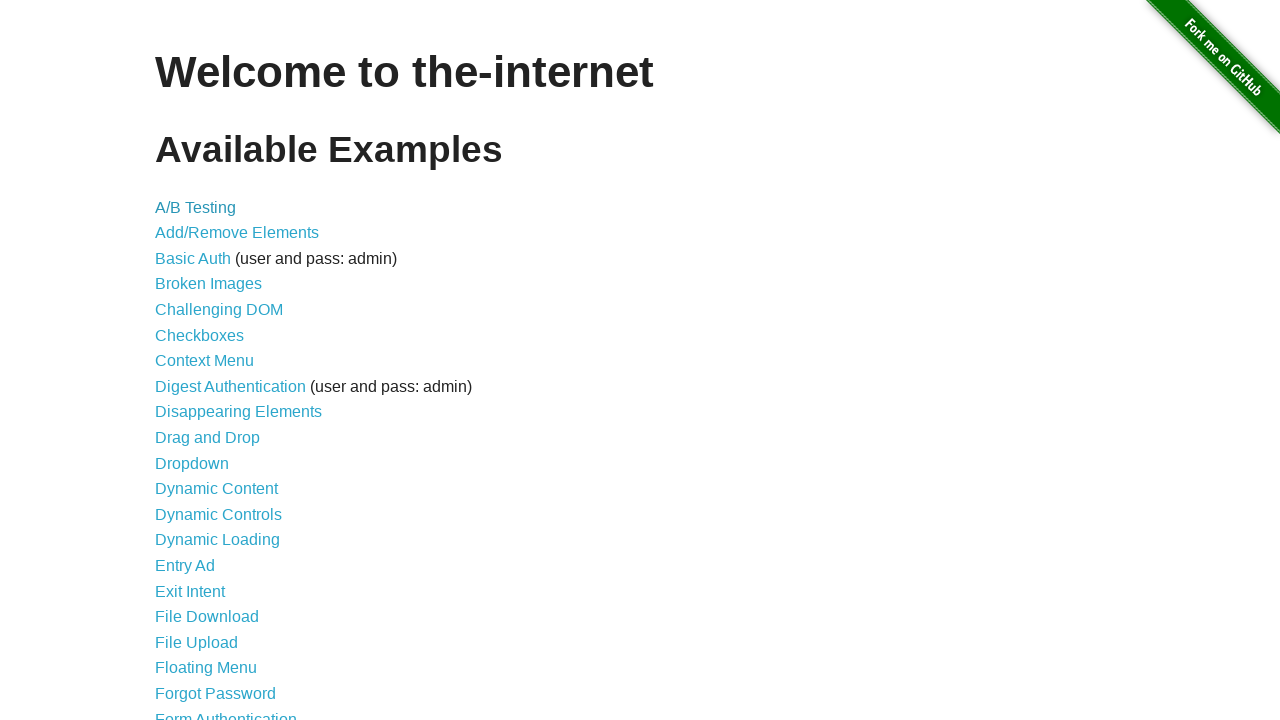

Clicked on A/B Testing link after clearing cookies at (196, 207) on xpath=//*[@id='content']/ul/li[1]/a
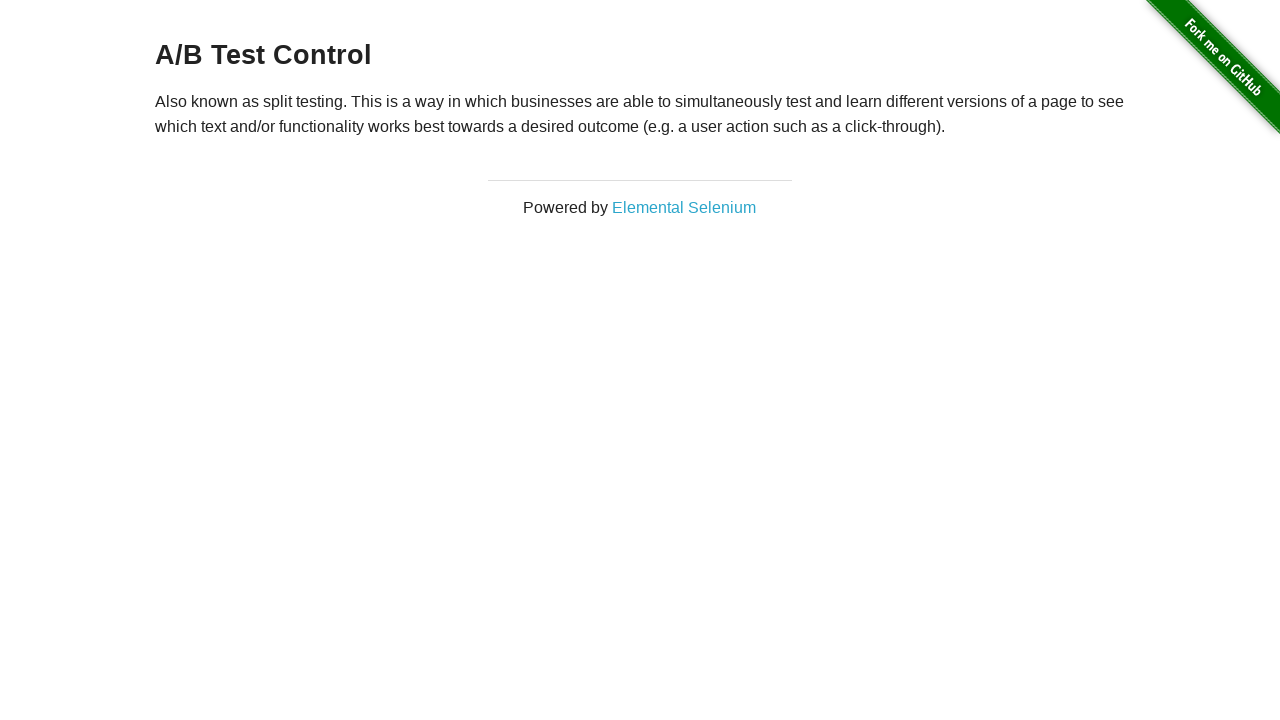

Verified A/B Test heading is visible again after cookie reset
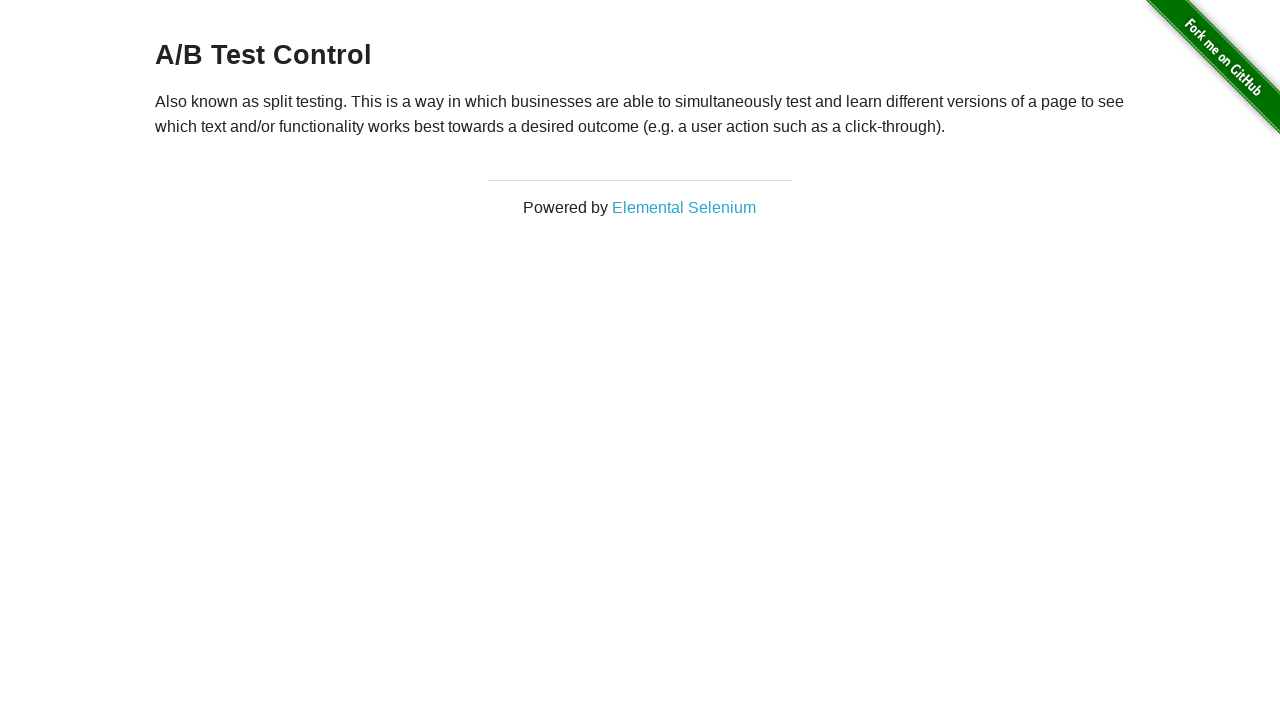

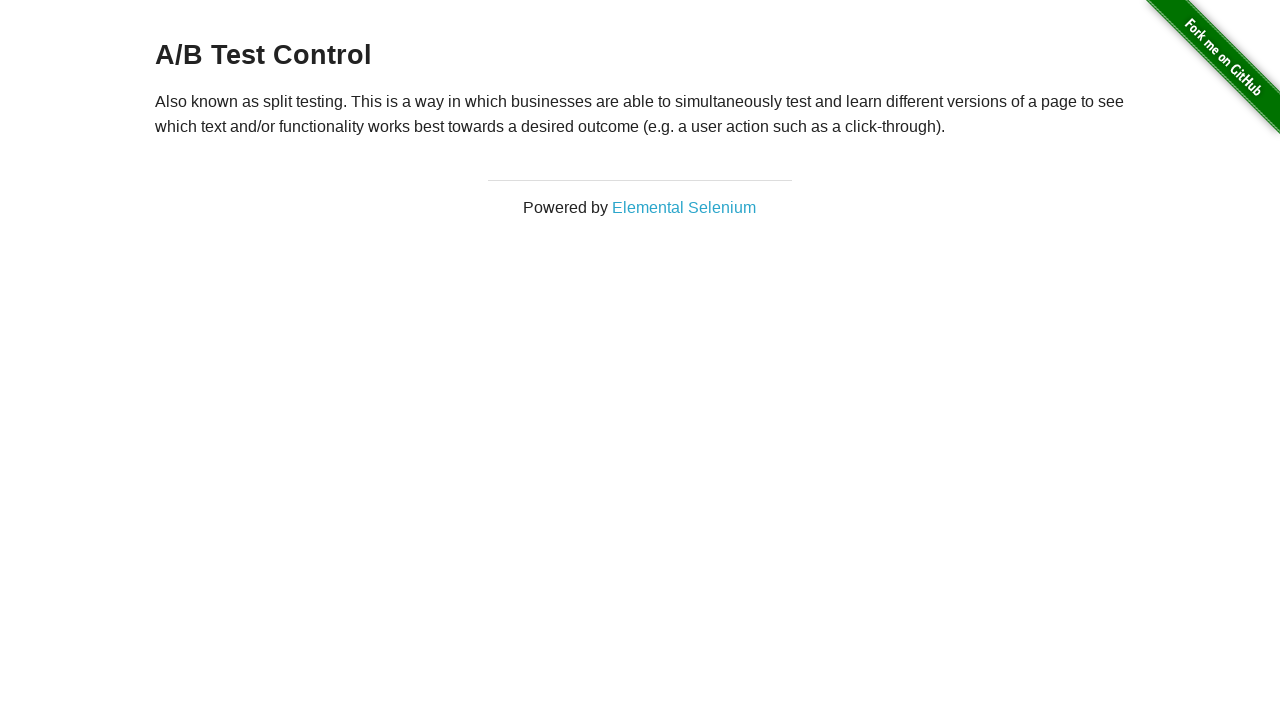